Tests hover functionality by hovering over an image to reveal a hidden element, then clicking on a link that appears

Starting URL: https://the-internet.herokuapp.com/hovers

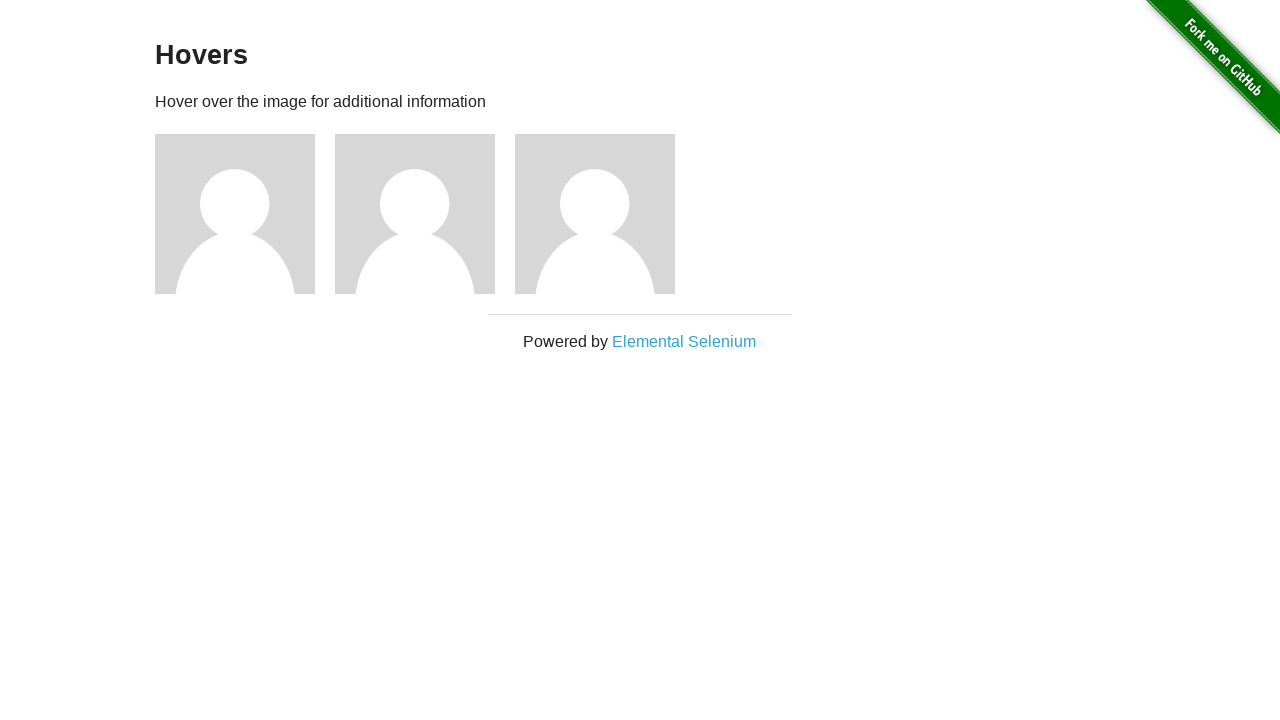

Navigated to hovers page
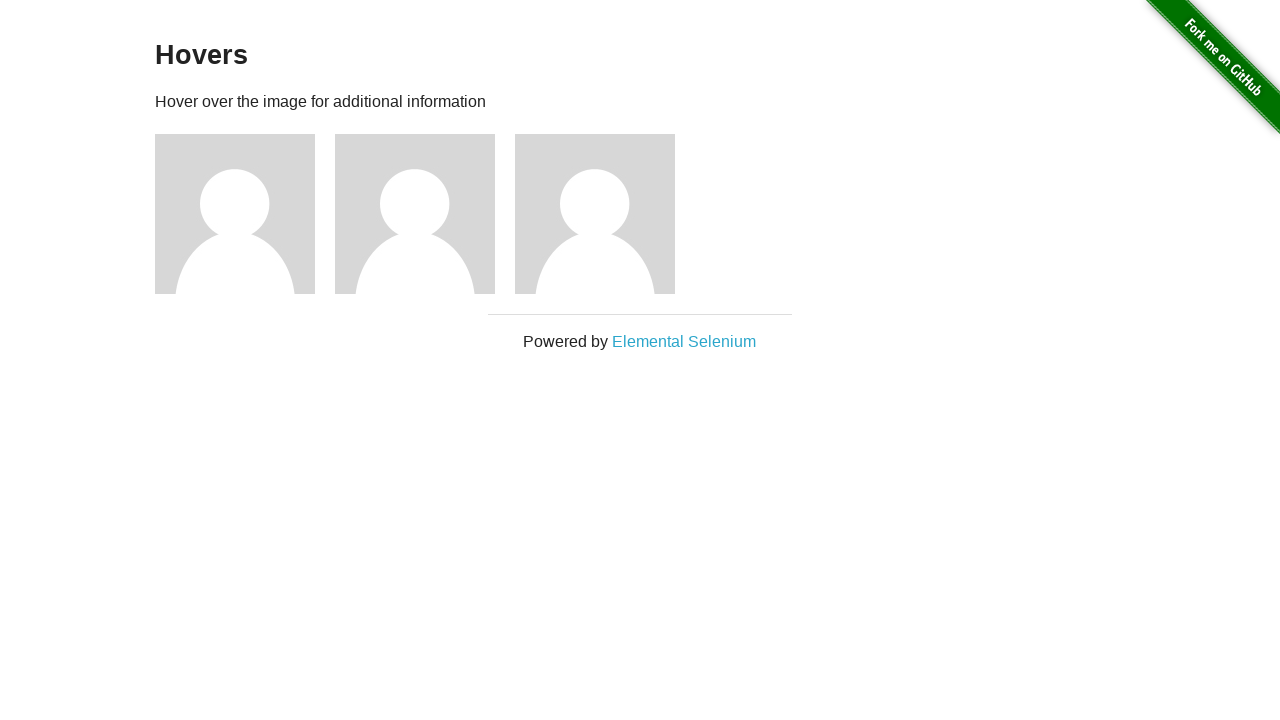

Hovered over first avatar image to reveal hidden element at (235, 214) on xpath=//img[@src='/img/avatar-blank.jpg']
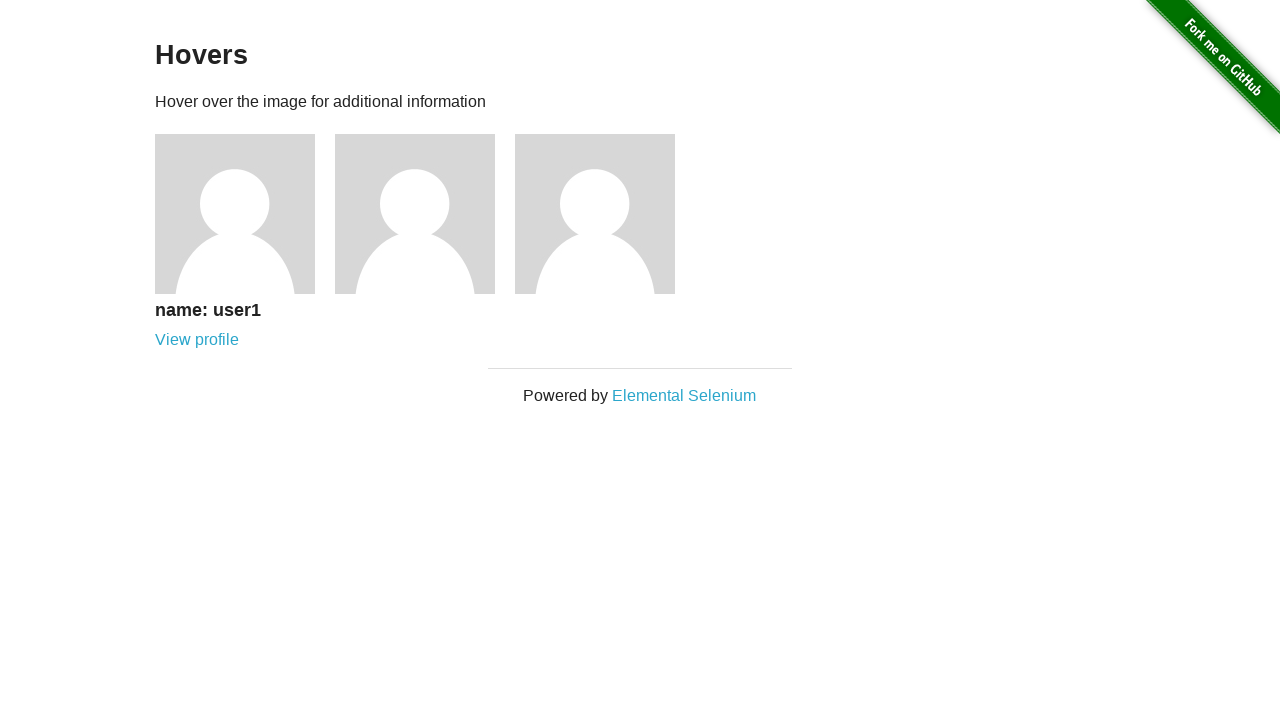

Hidden figcaption element became visible after hover
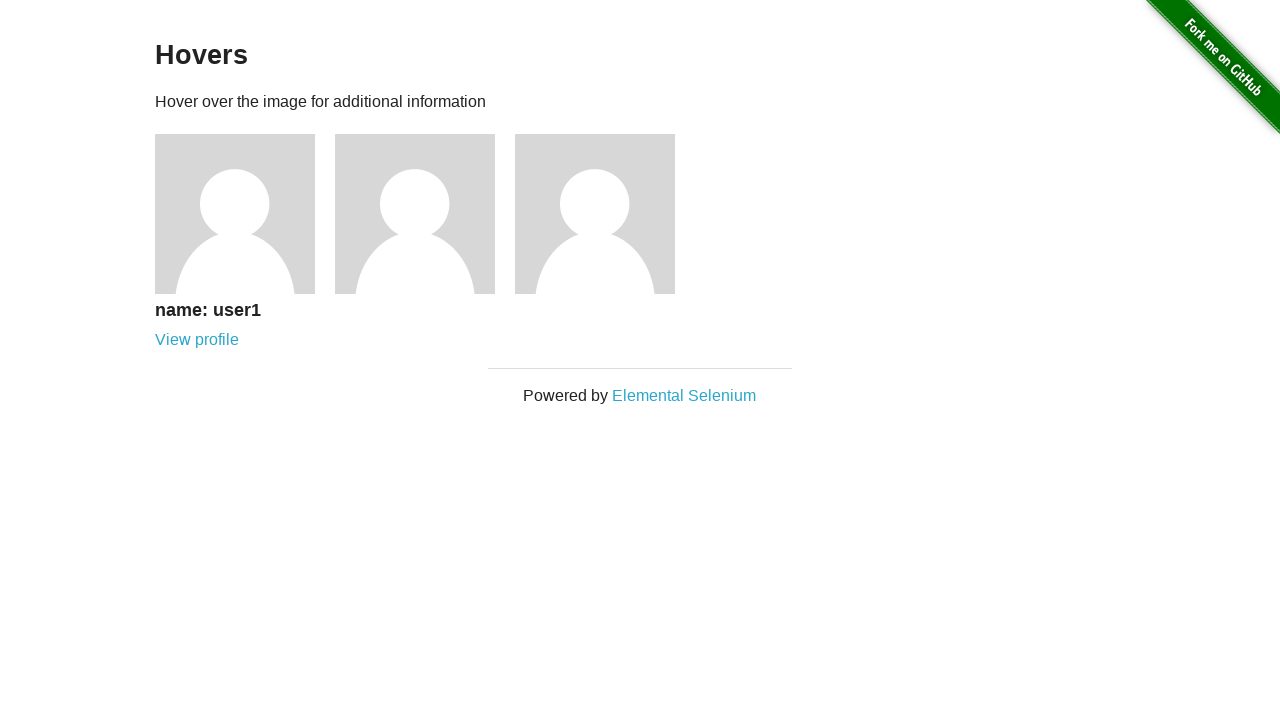

Clicked on 'View profile' link that appeared after hovering at (197, 340) on xpath=//a[@href='/users/1']
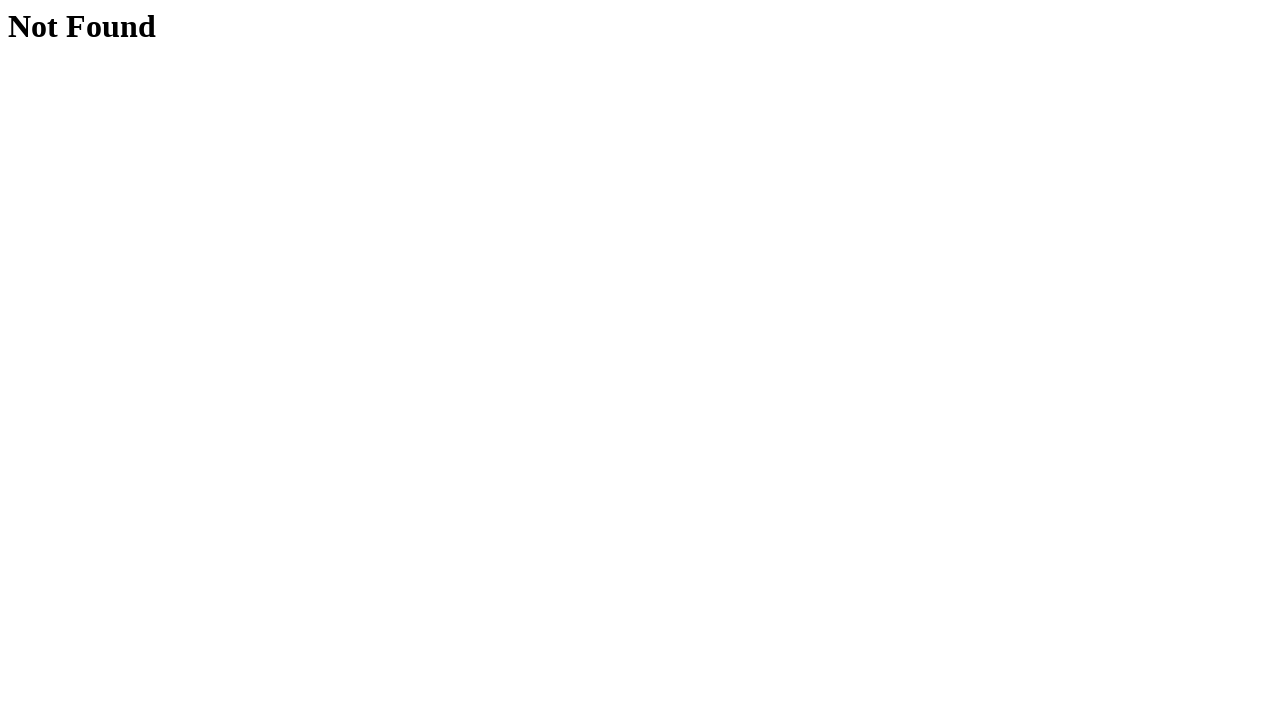

Successfully navigated to user profile page
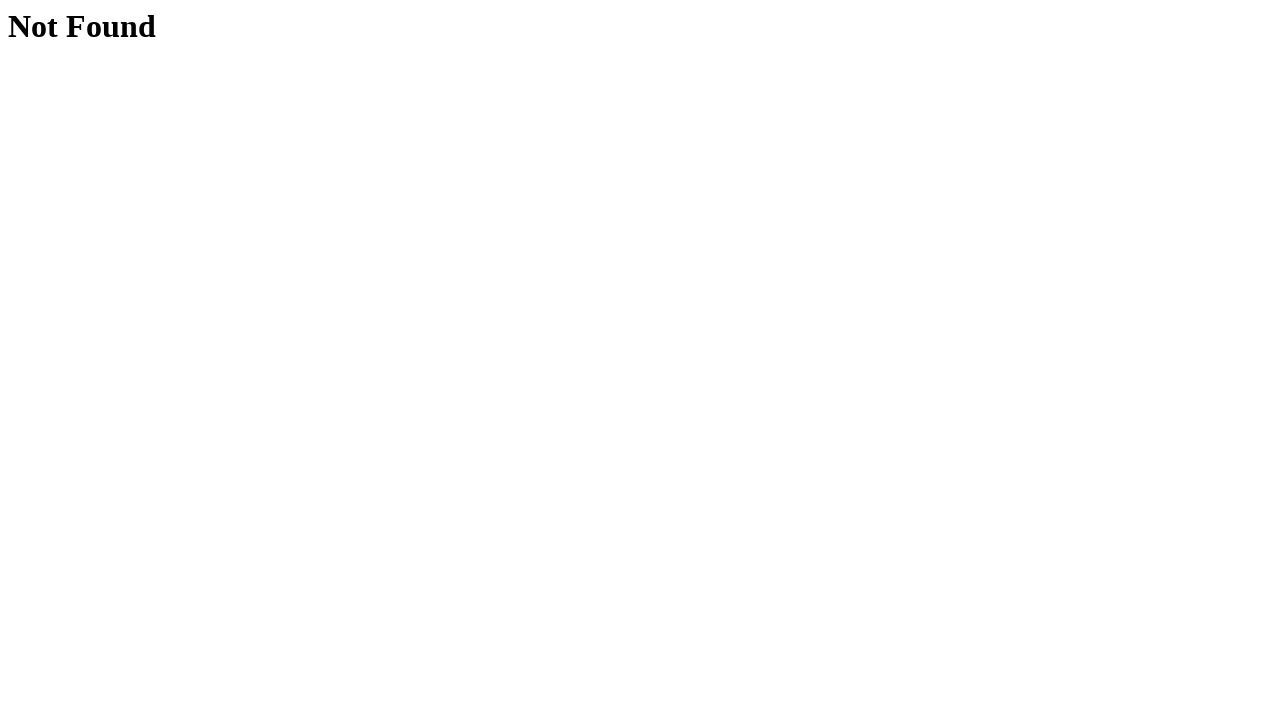

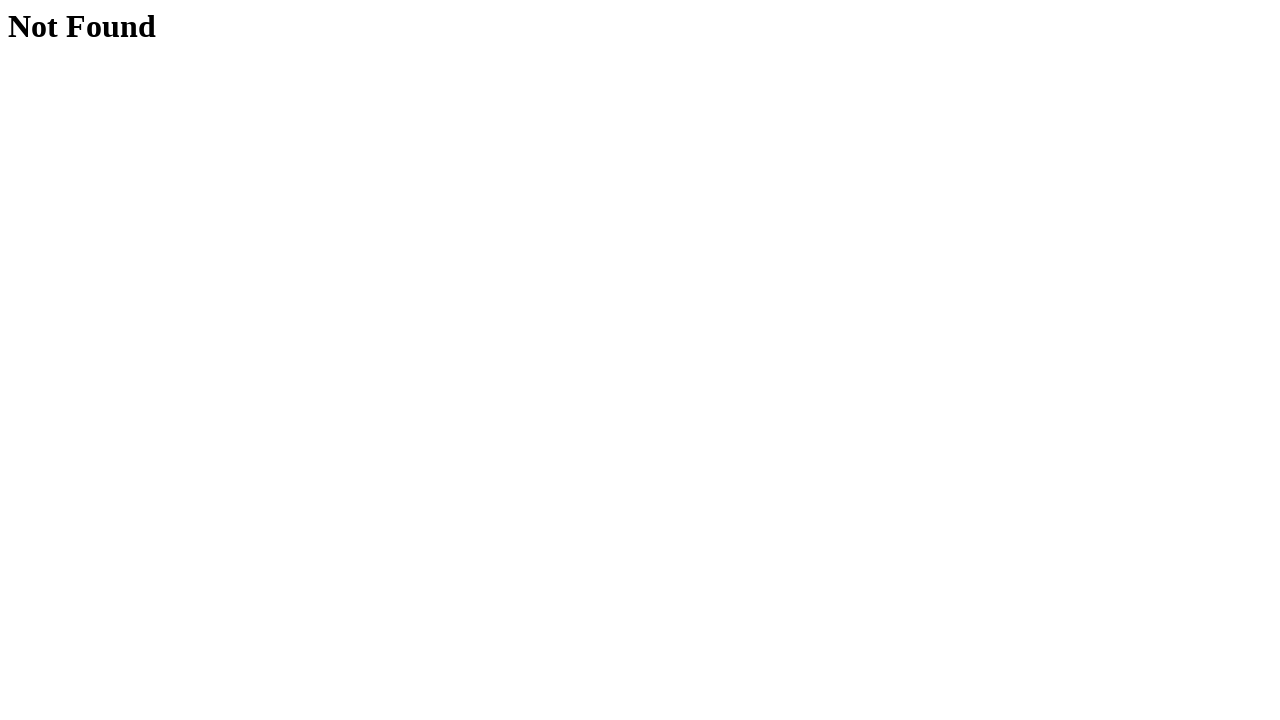